Tests a registration form by filling out username, email, selecting gender, hobbies, interests, country, date of birth, uploading a file, and setting a rating slider.

Starting URL: https://material.playwrightvn.com/

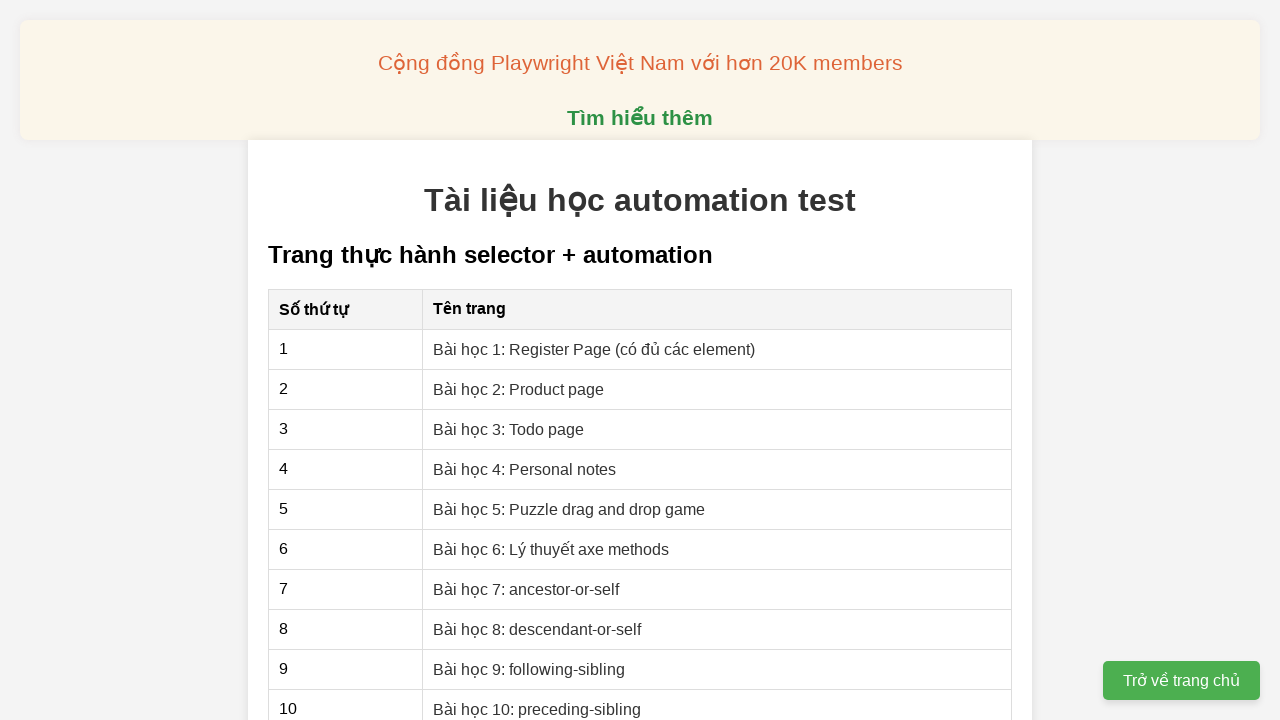

Clicked on Register Page link at (594, 349) on xpath=//a[contains(text(),'Register Page')]
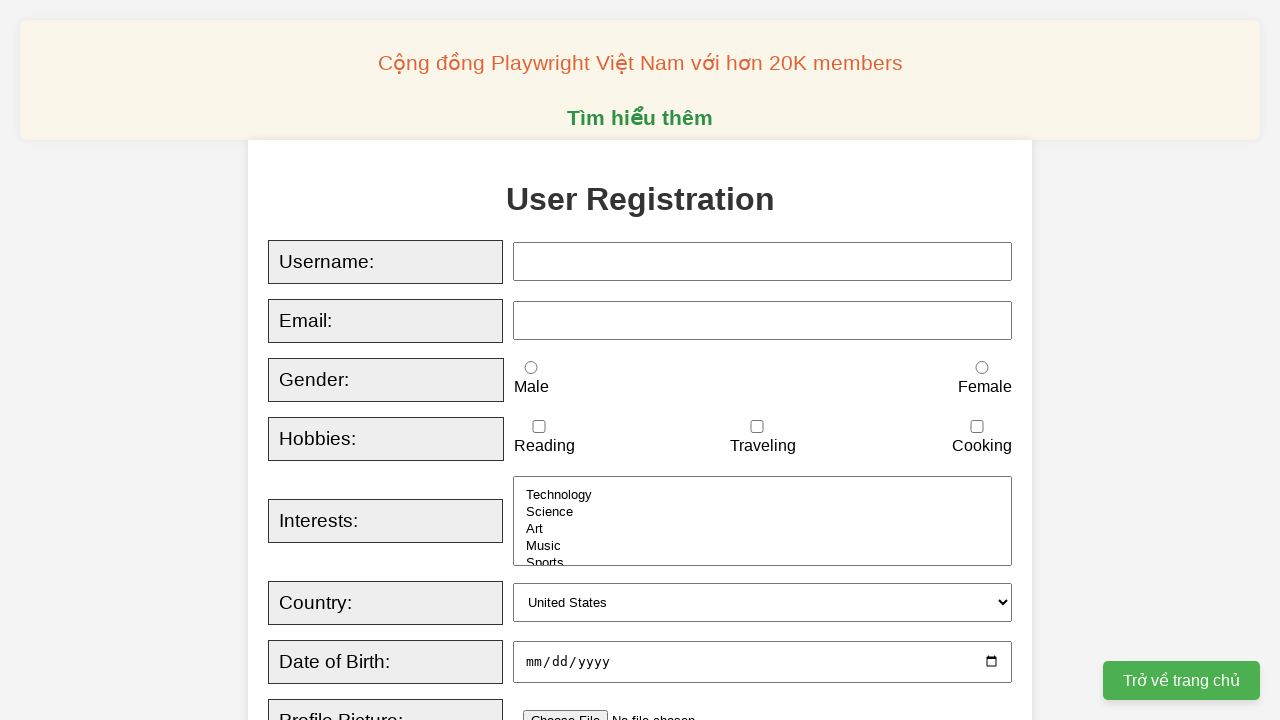

Filled username field with 'ngaquynh' on #username
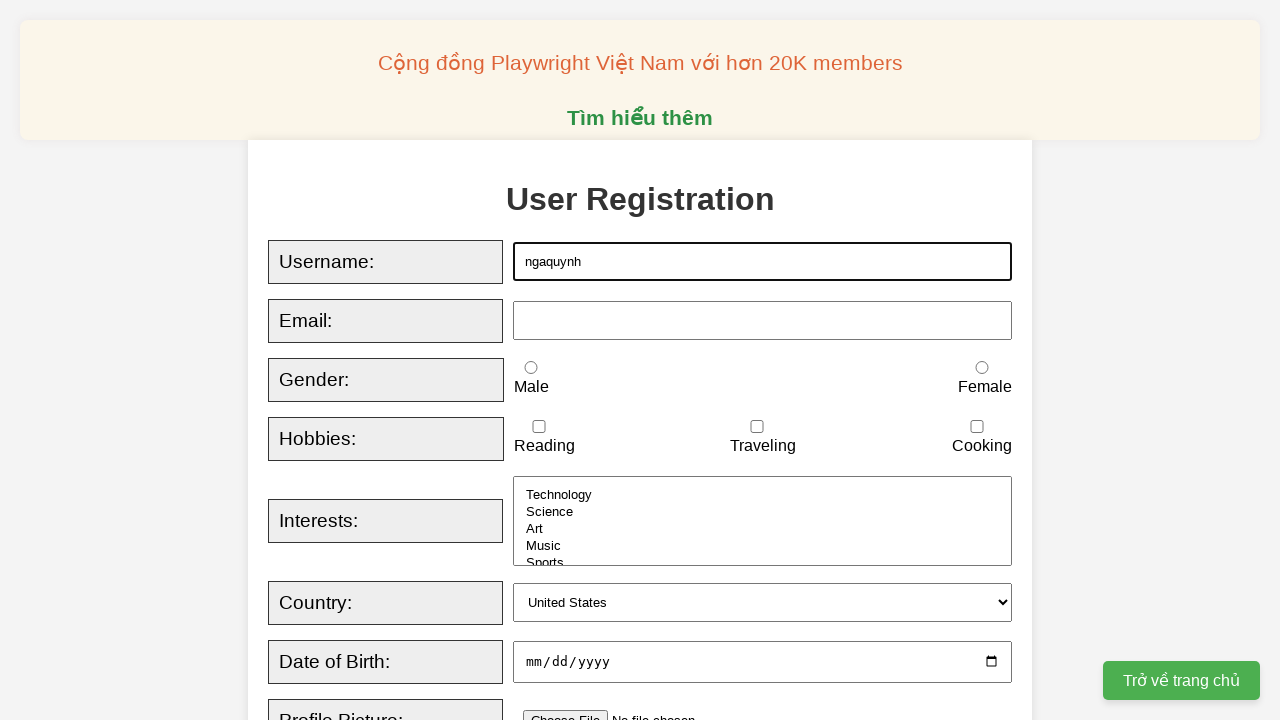

Filled email field with 'nga@gmail.com' on #email
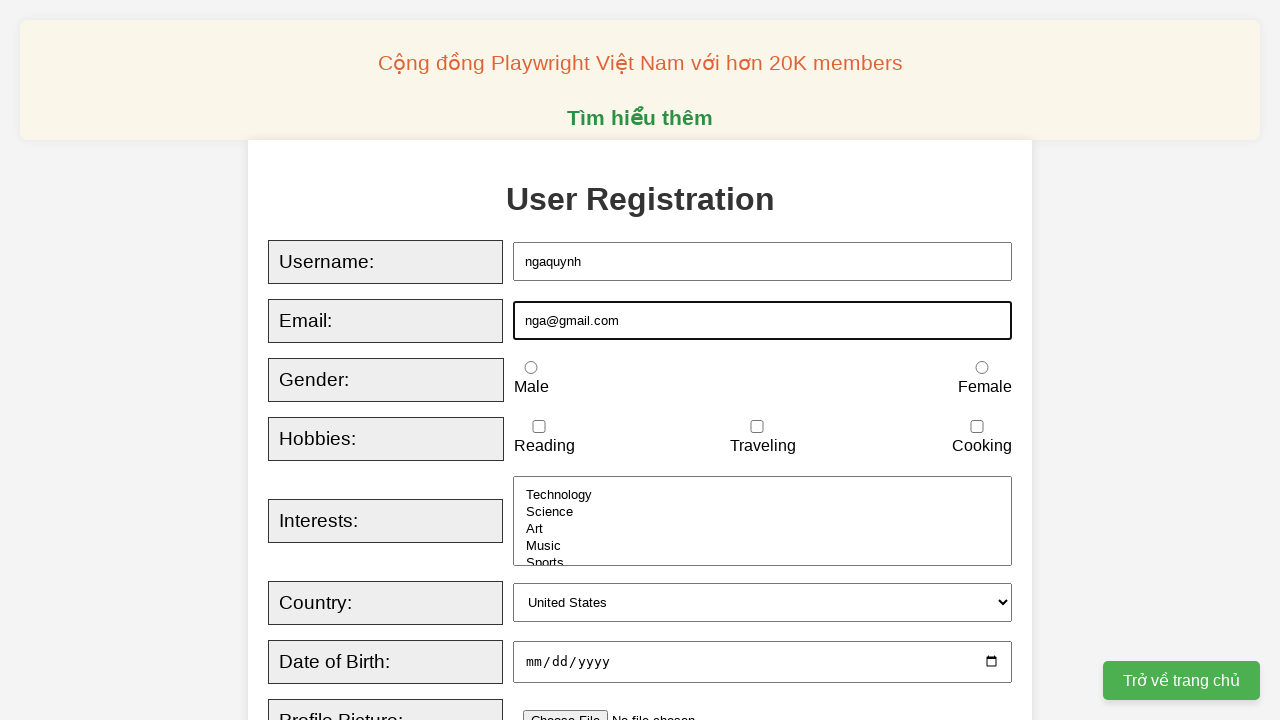

Selected female gender at (982, 368) on #female
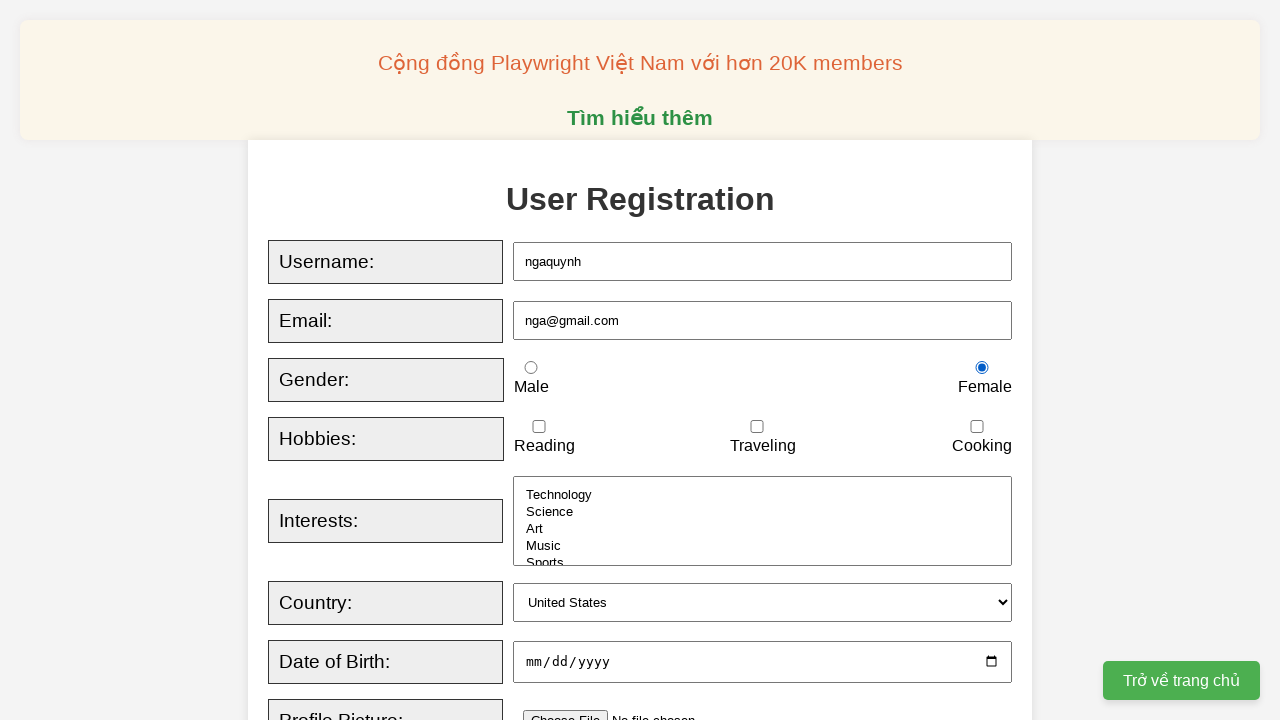

Checked traveling hobby at (757, 427) on #traveling
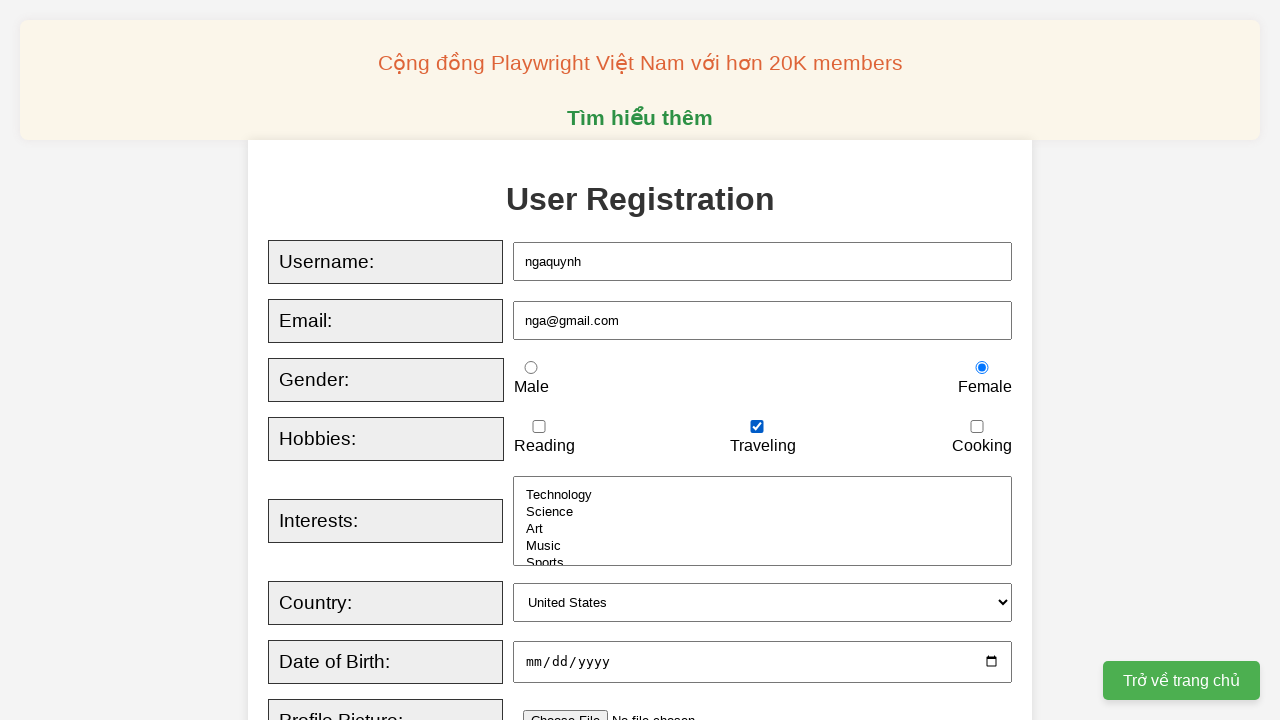

Selected technology interest on #interests
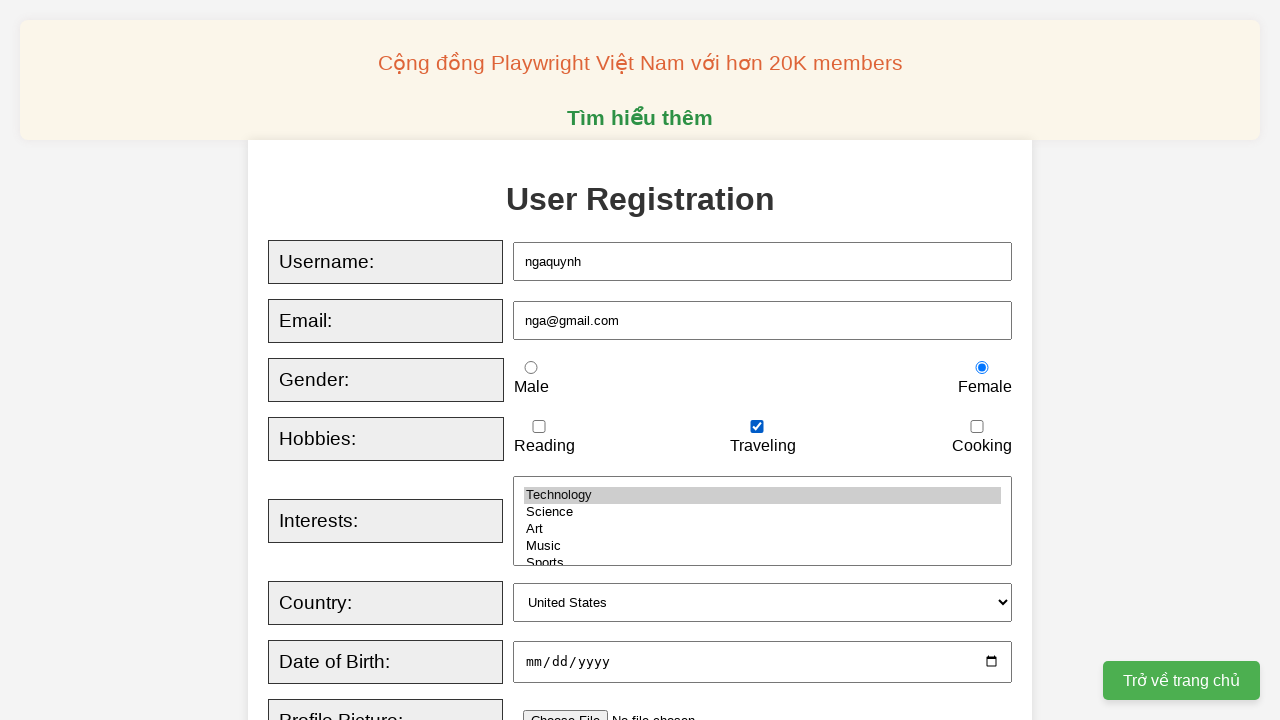

Selected Canada as country on #country
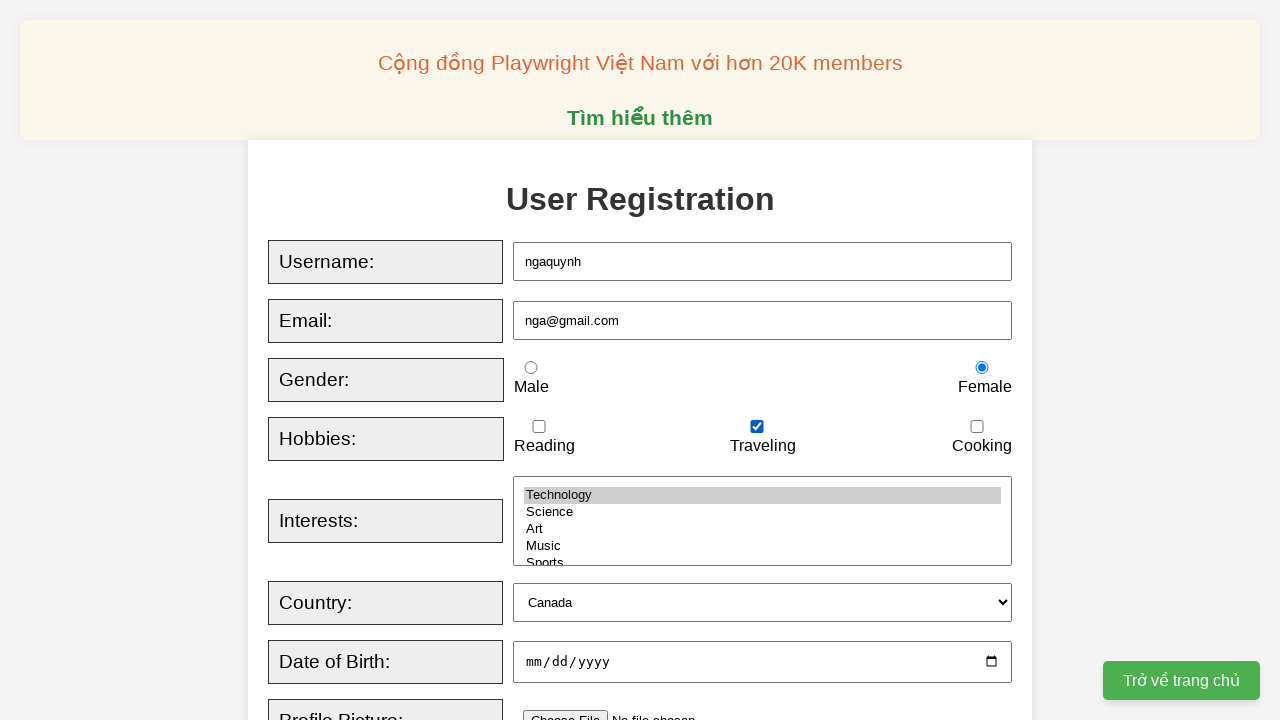

Filled date of birth with '2001-10-14' on #dob
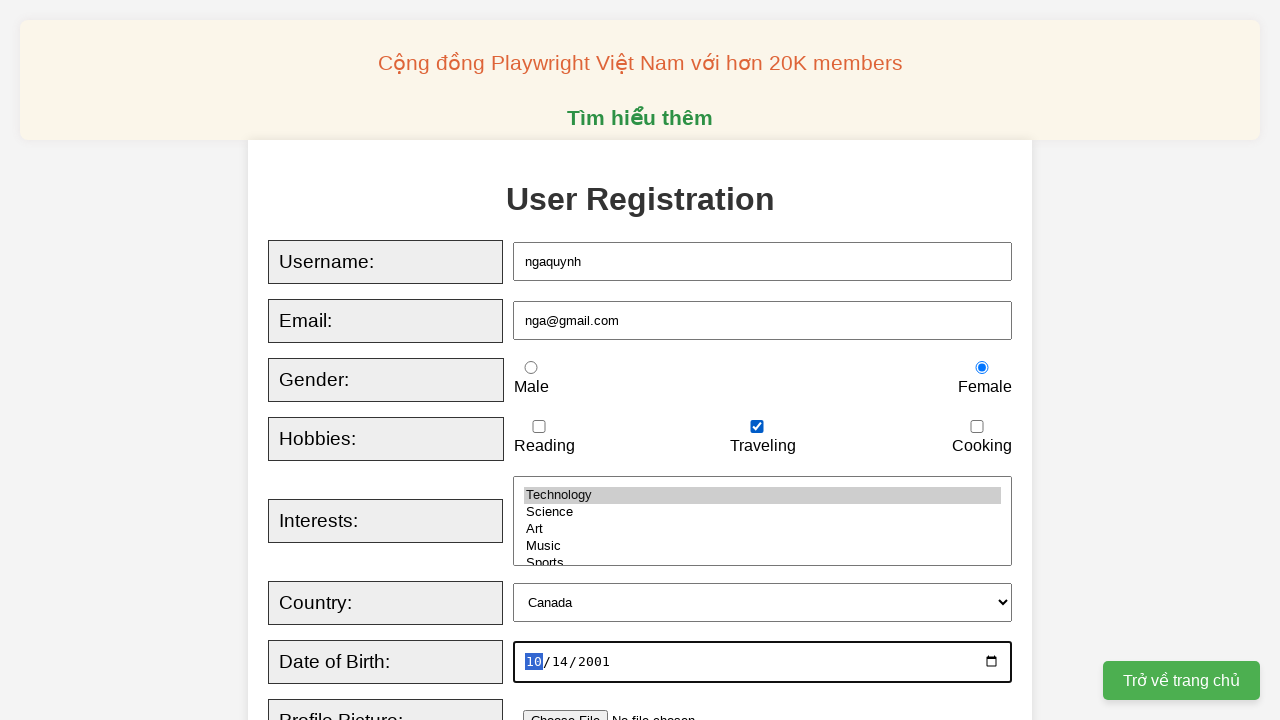

Set rating slider value to 8
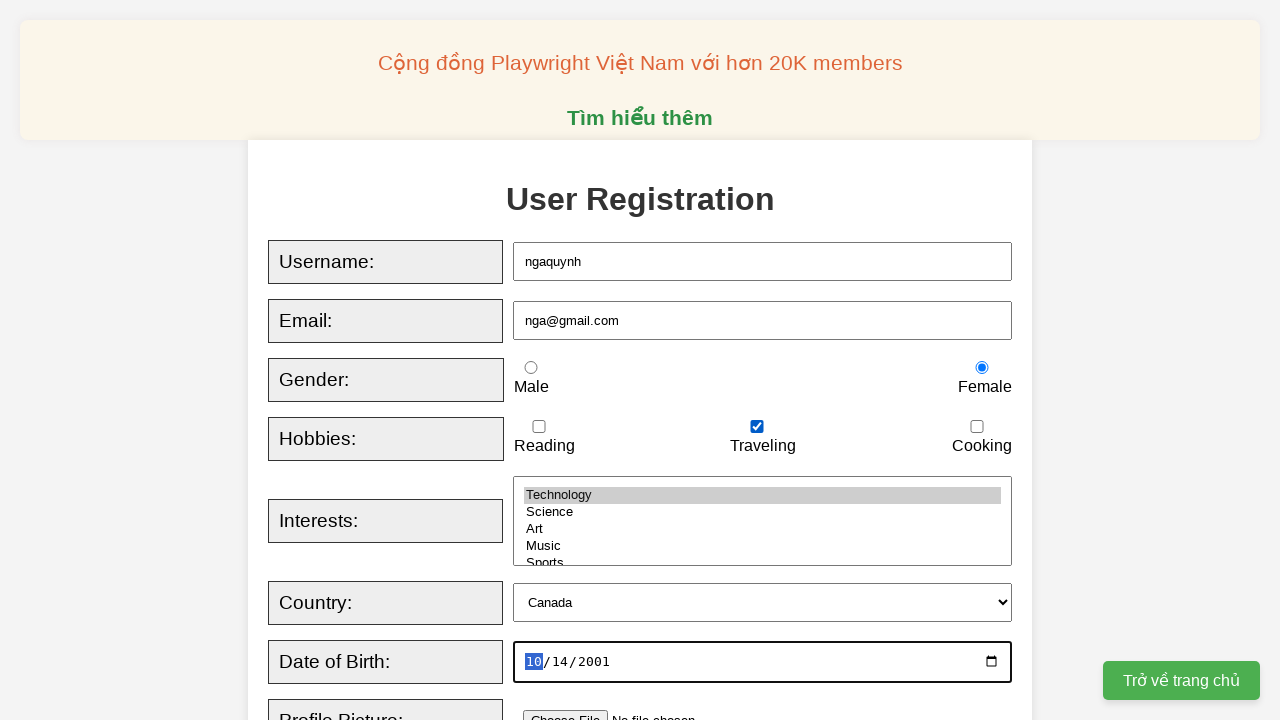

Dispatched input event on rating slider
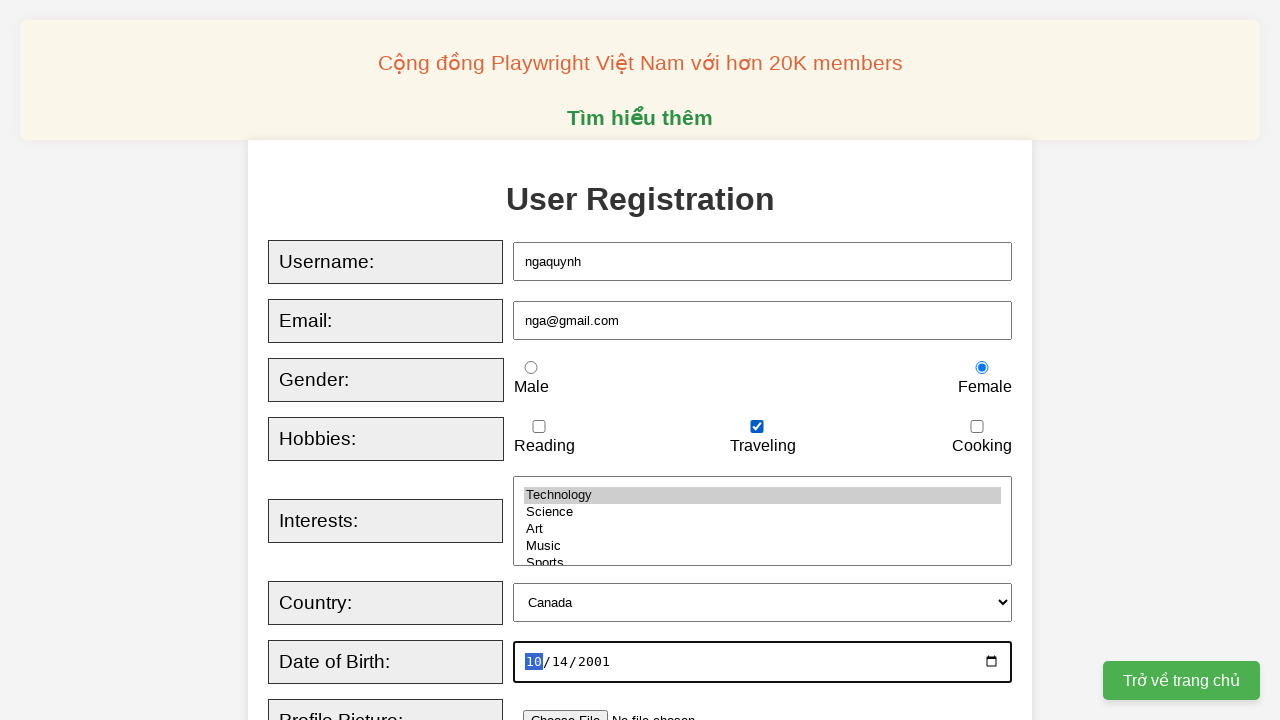

Clicked on star rating element at (564, 361) on #starRating
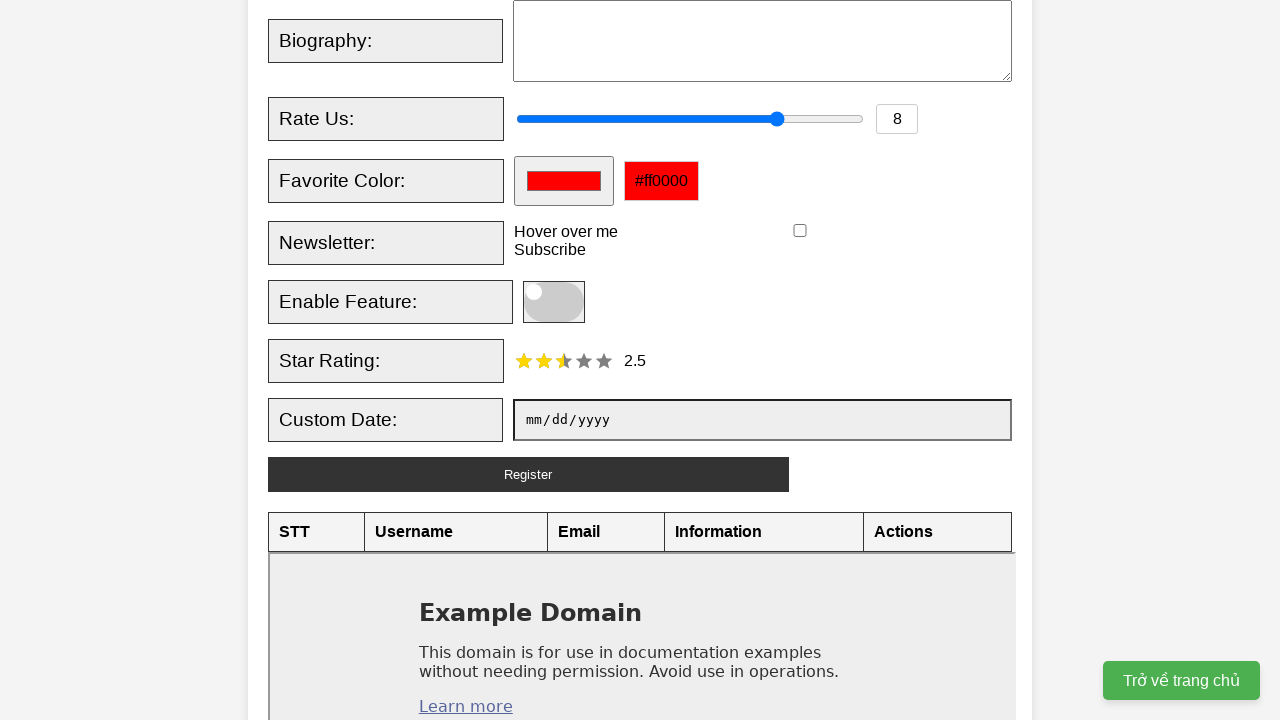

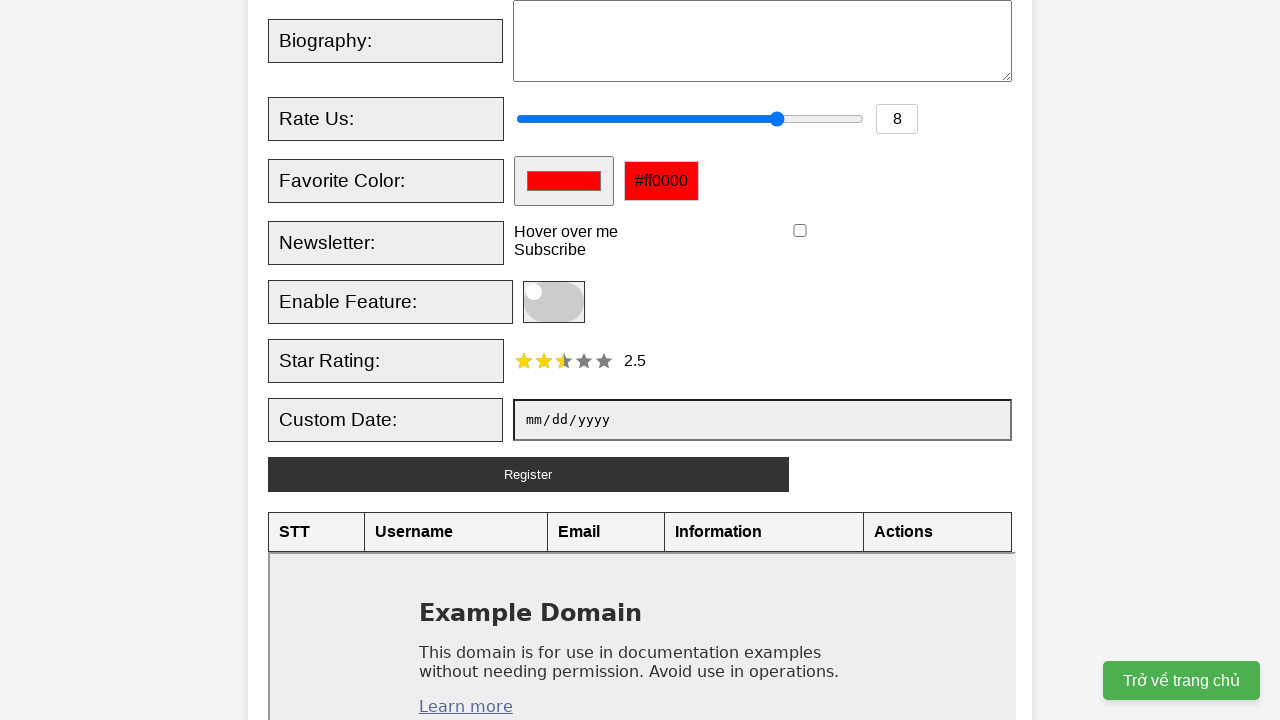